Tests a wait/verify interaction by clicking a verify button and checking that a success message appears

Starting URL: http://suninjuly.github.io/wait2.html

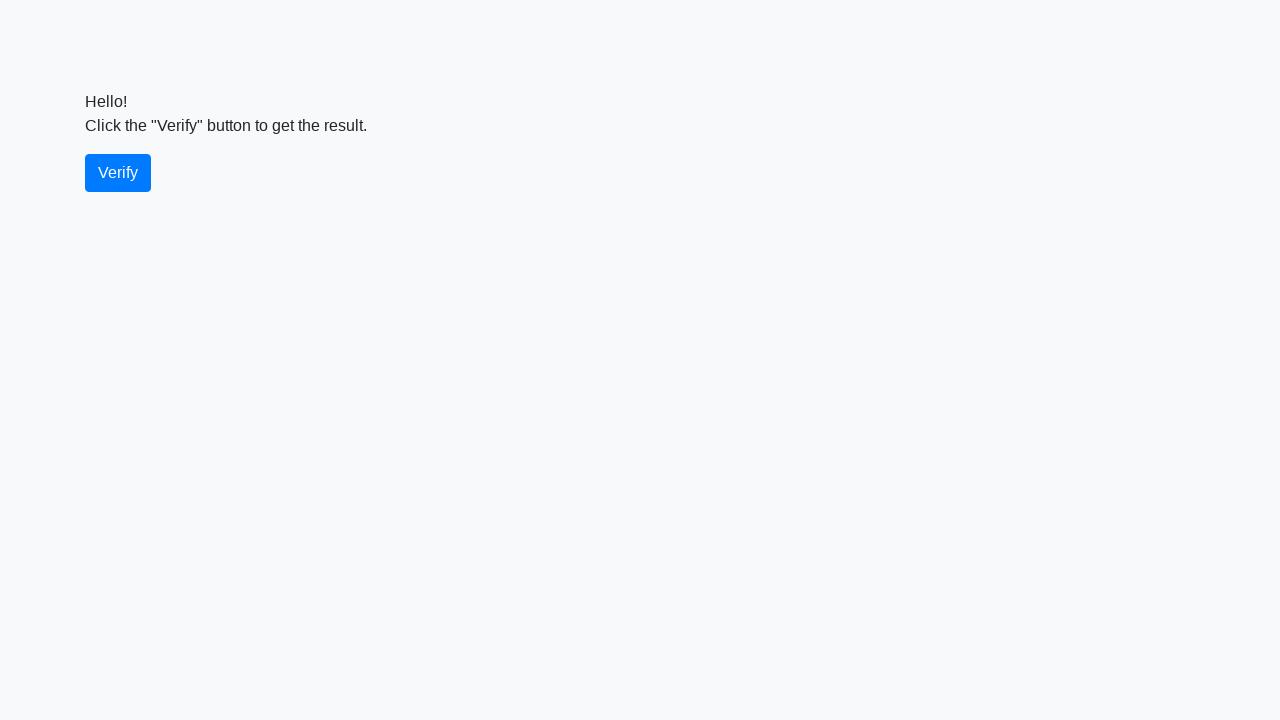

Clicked the verify button at (118, 173) on #verify
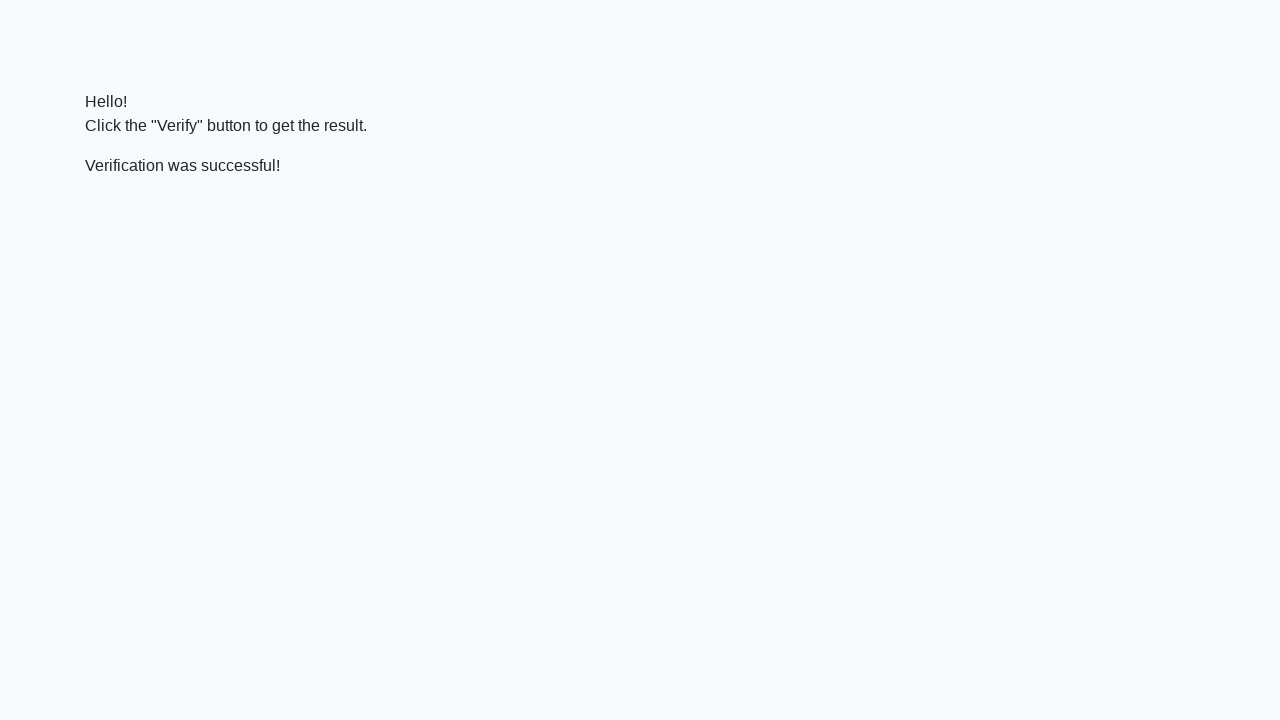

Success message element appeared and is ready
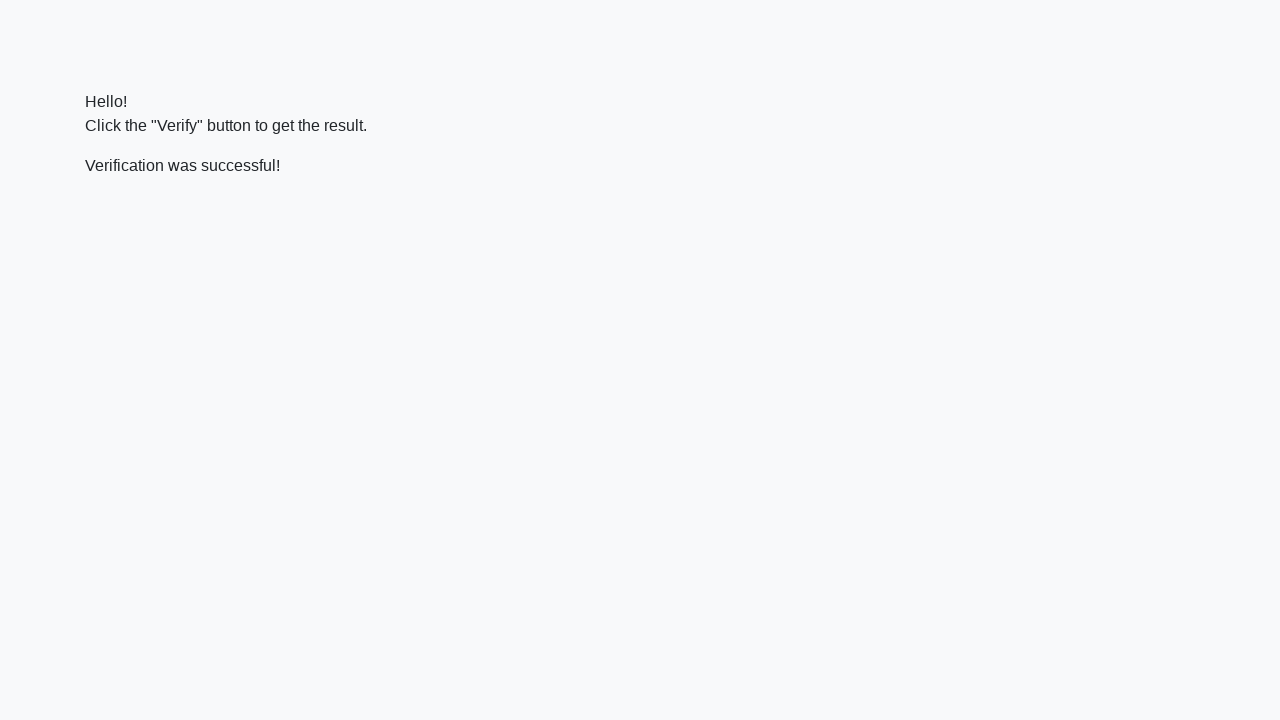

Verified success message contains 'successful'
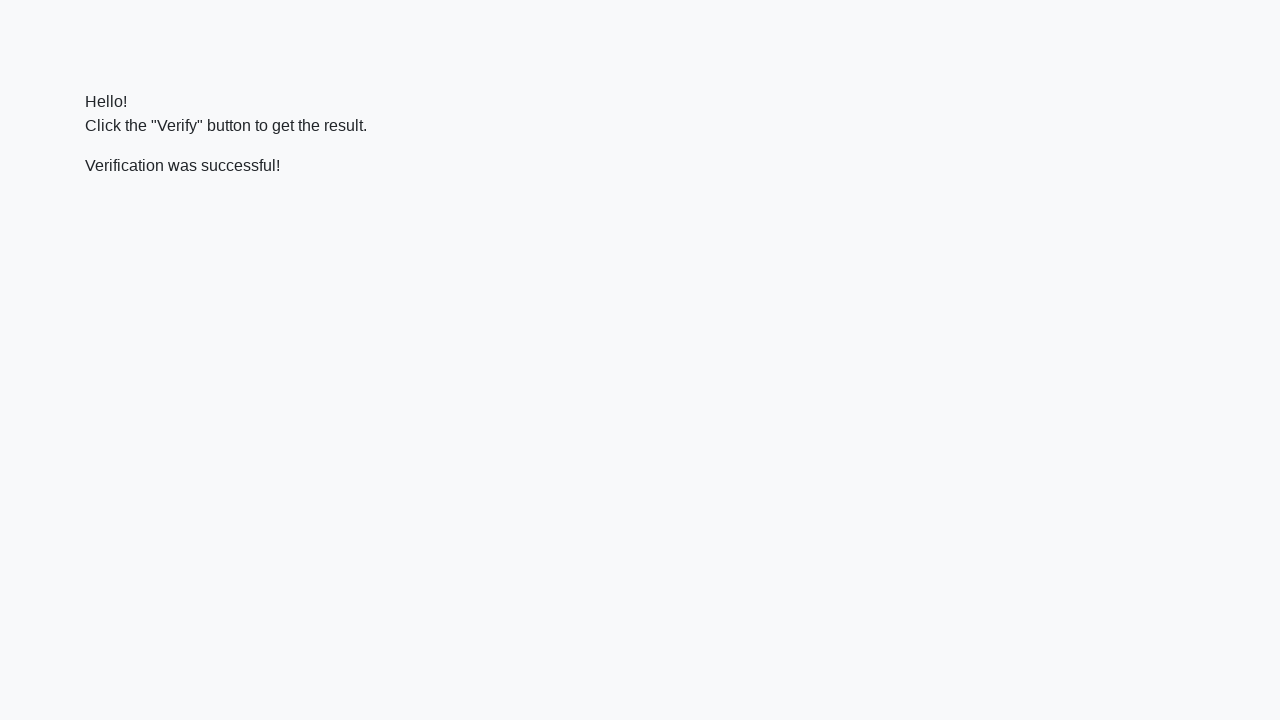

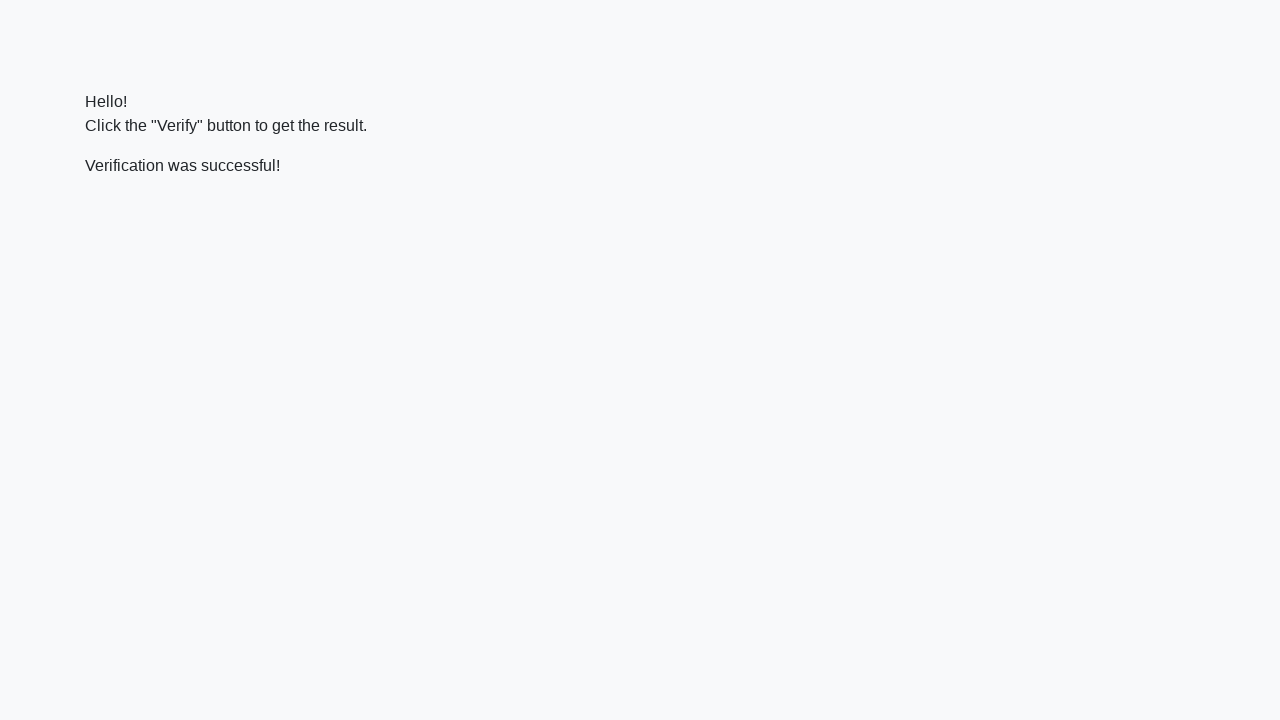